Tests a web calculator by performing a simple addition operation (1 + 2) and clicking the equals button to get the result

Starting URL: https://jonnysunnz.github.io/Calculator/page.html

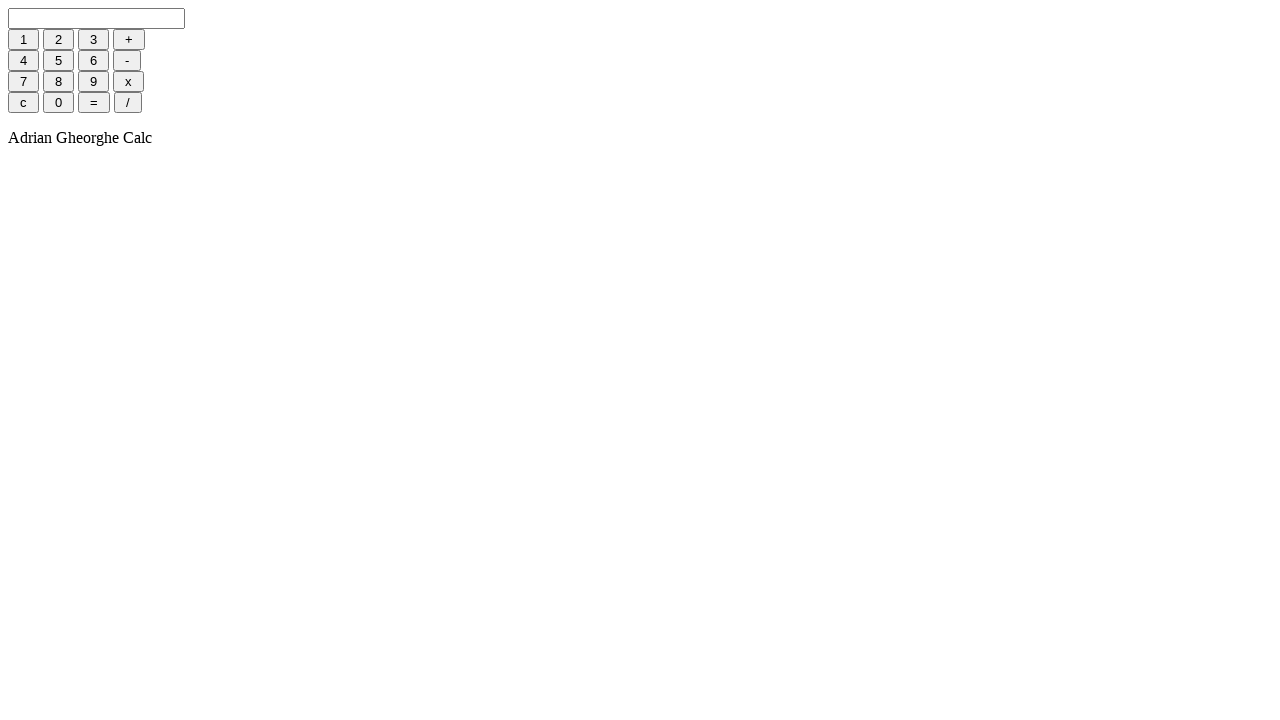

Navigated to calculator page
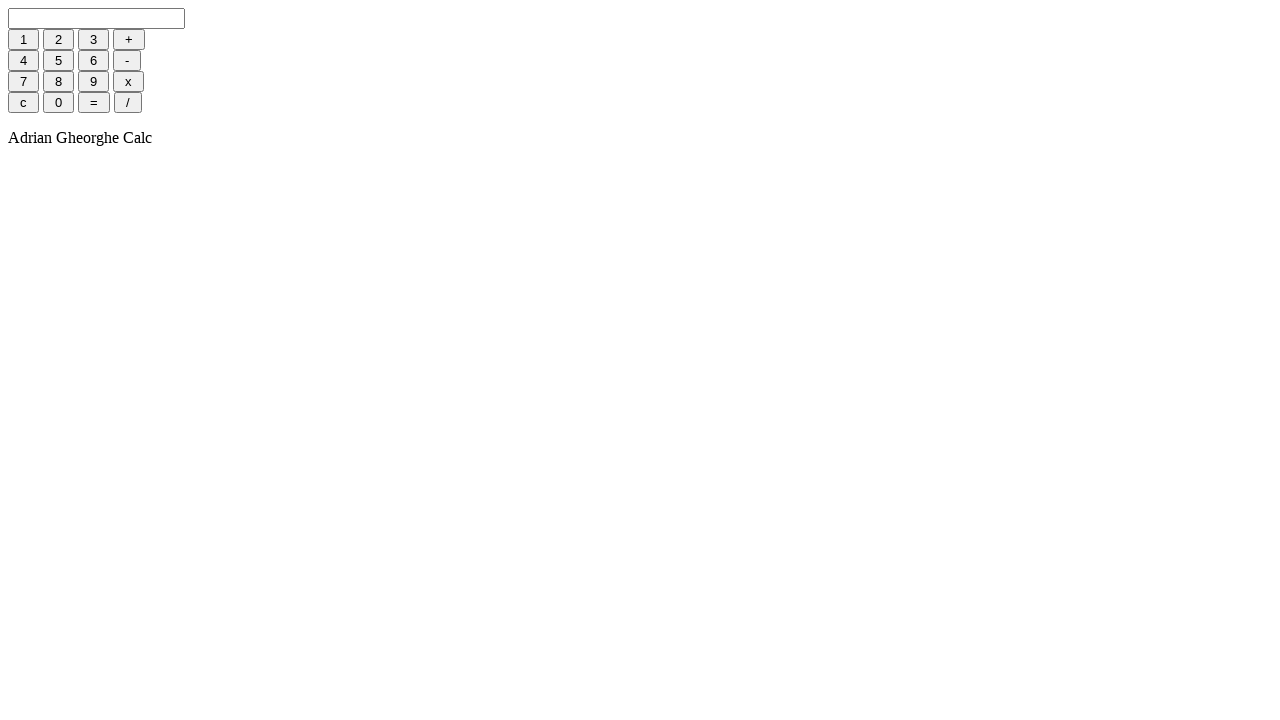

Clicked button 1 at (24, 40) on xpath=/html/body/div/form/input[2]
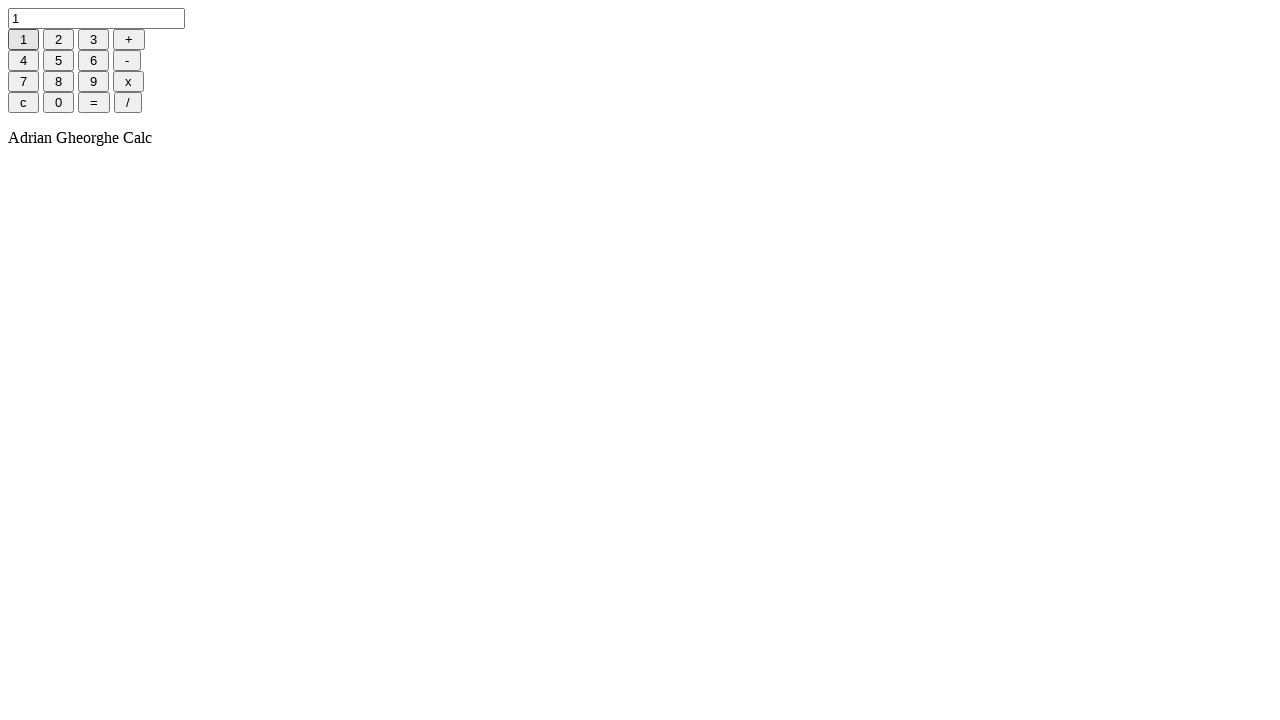

Clicked plus button at (129, 40) on xpath=/html/body/div/form/input[5]
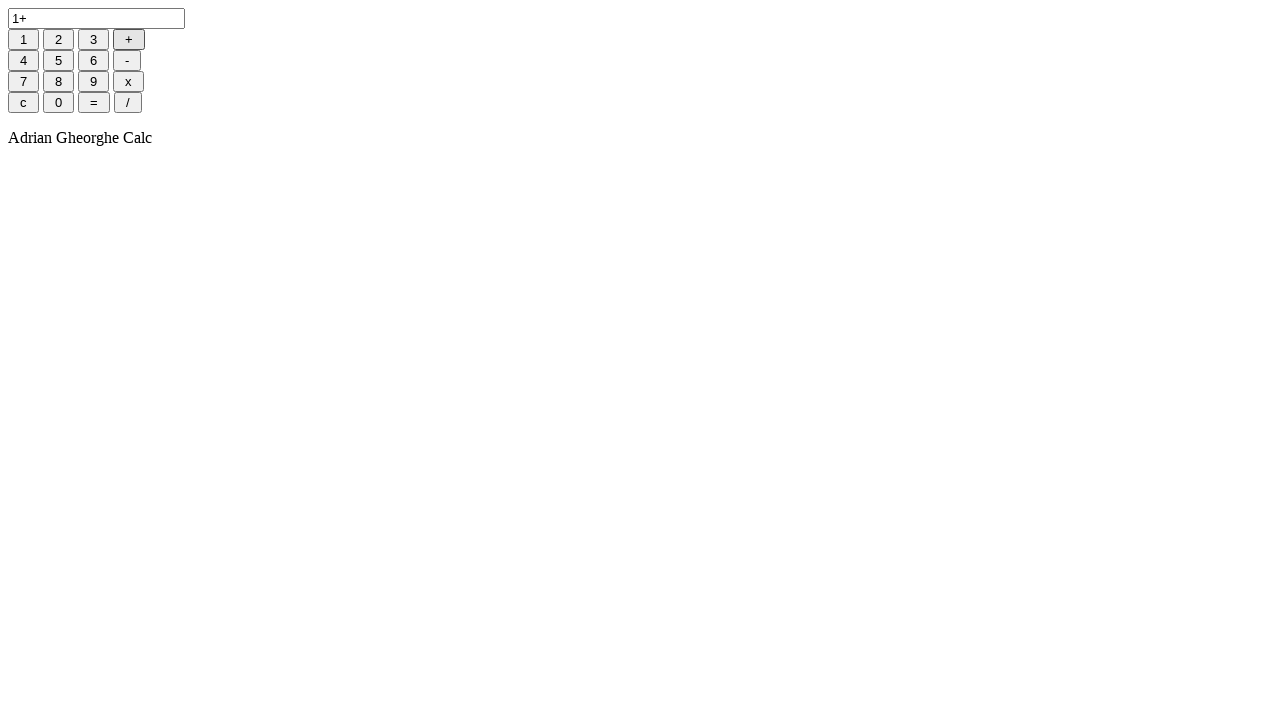

Clicked button 2 at (58, 40) on xpath=/html/body/div/form/input[3]
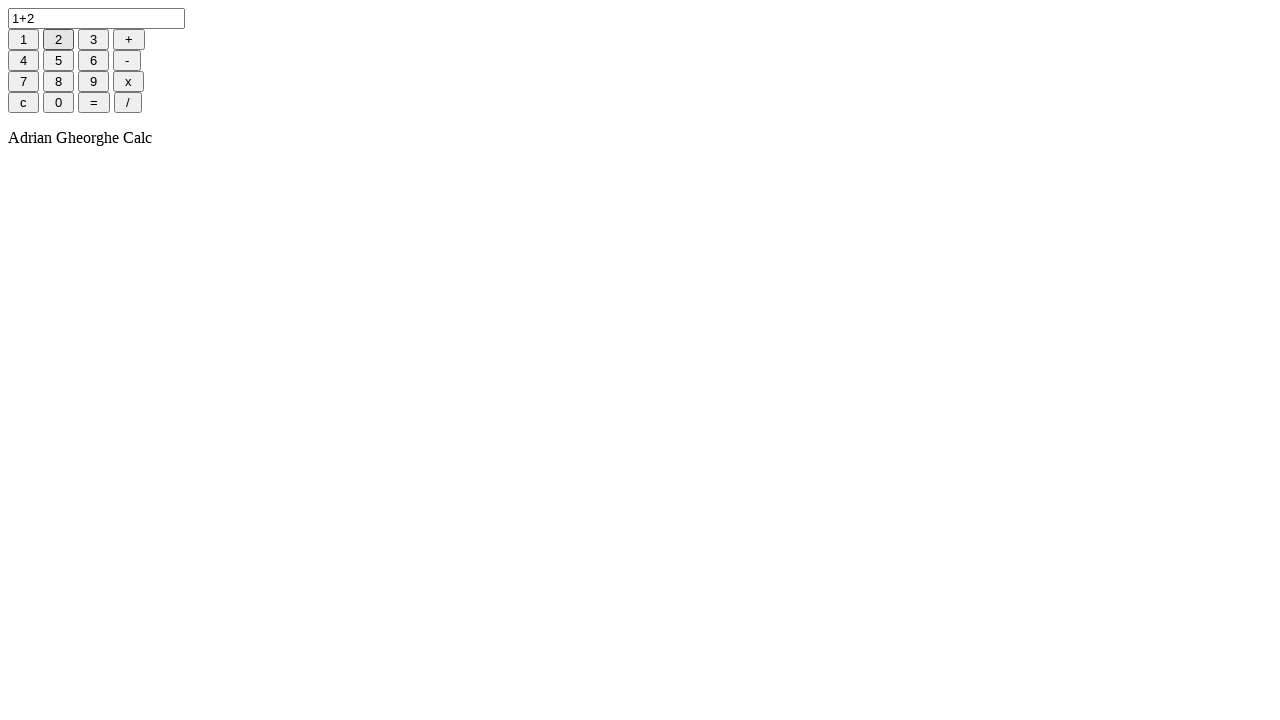

Clicked equals button to get result of 1 + 2 at (94, 102) on xpath=/html/body/div/form/input[16]
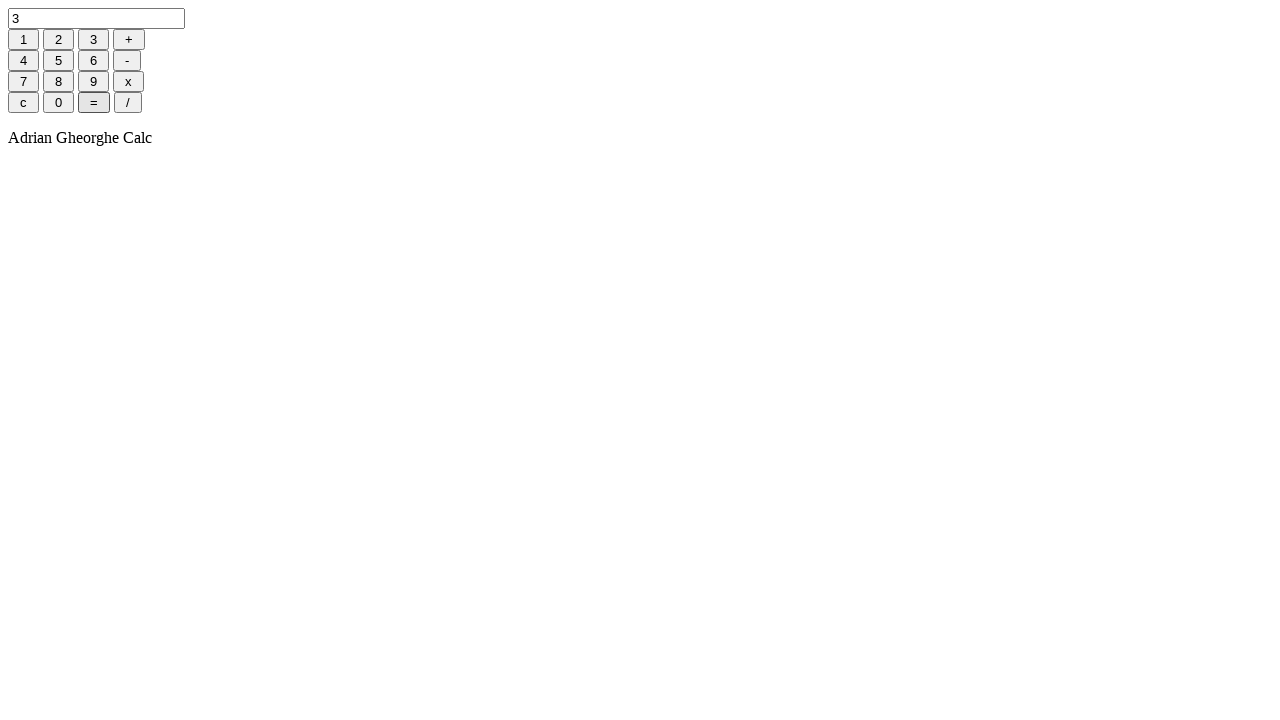

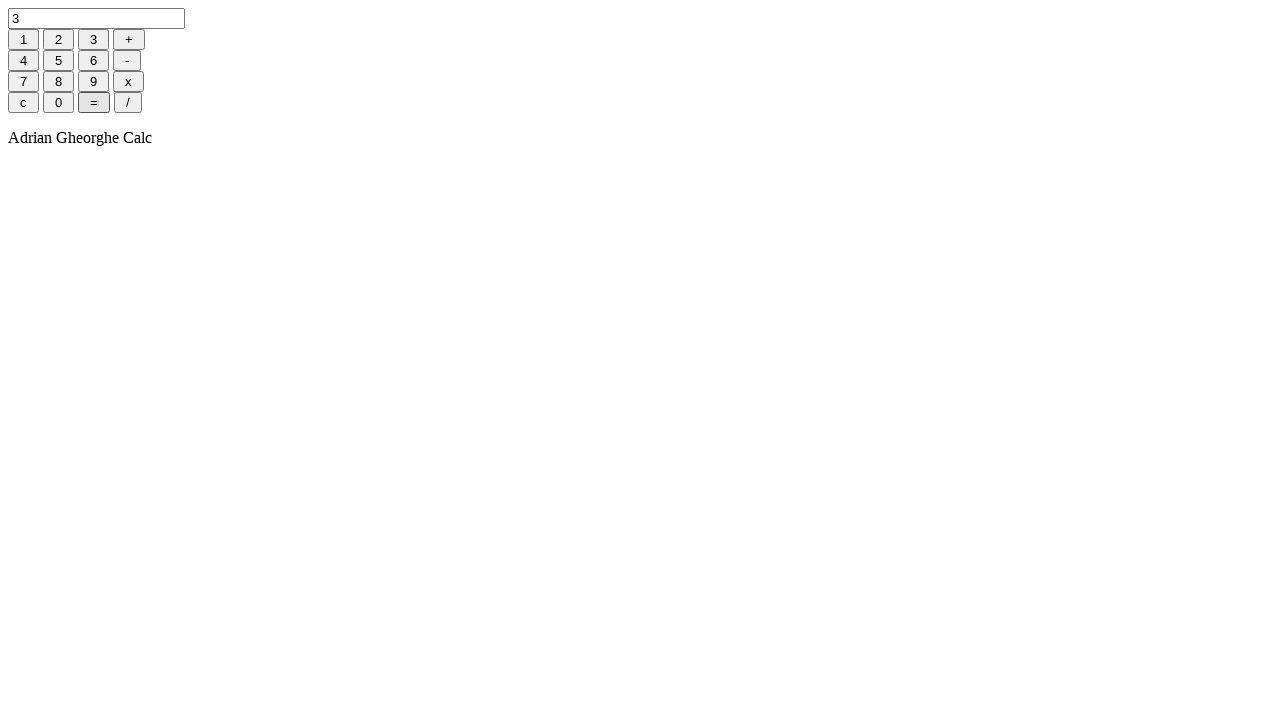